Navigates to a GitHub profile page and verifies that the user's name element is present on the page

Starting URL: https://github.com/maomao1996

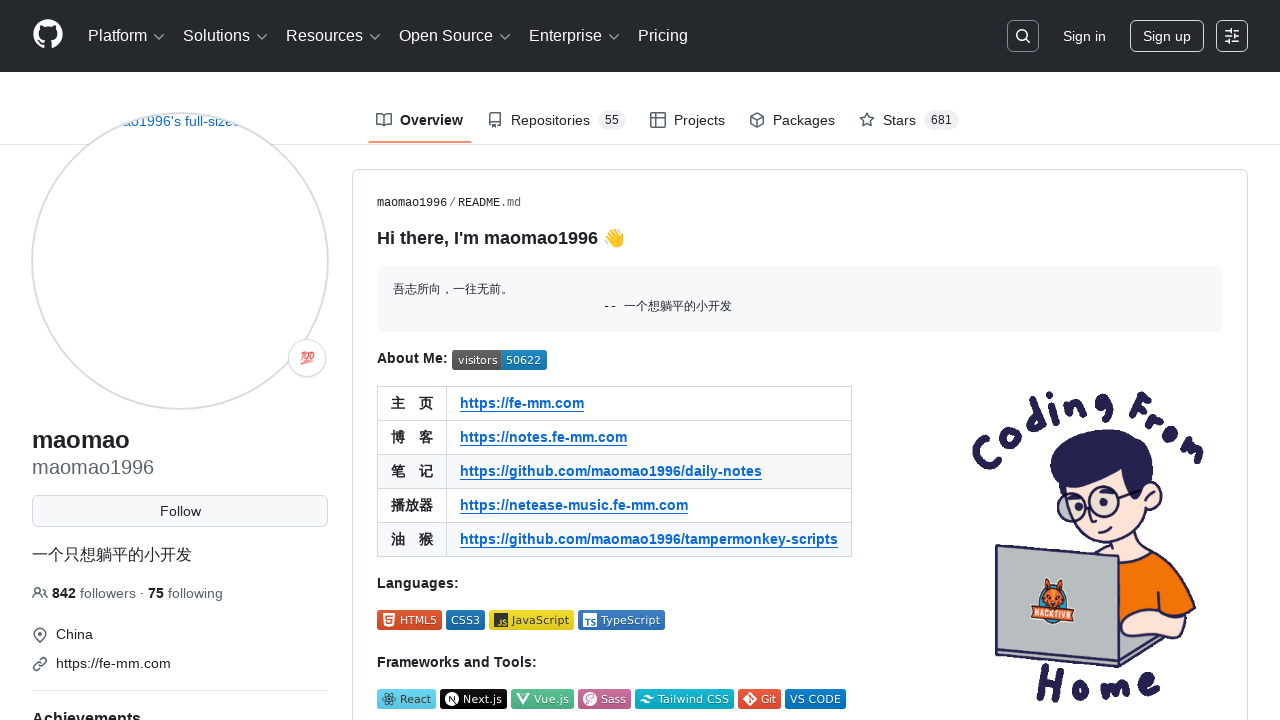

Waited for GitHub profile name element to be visible
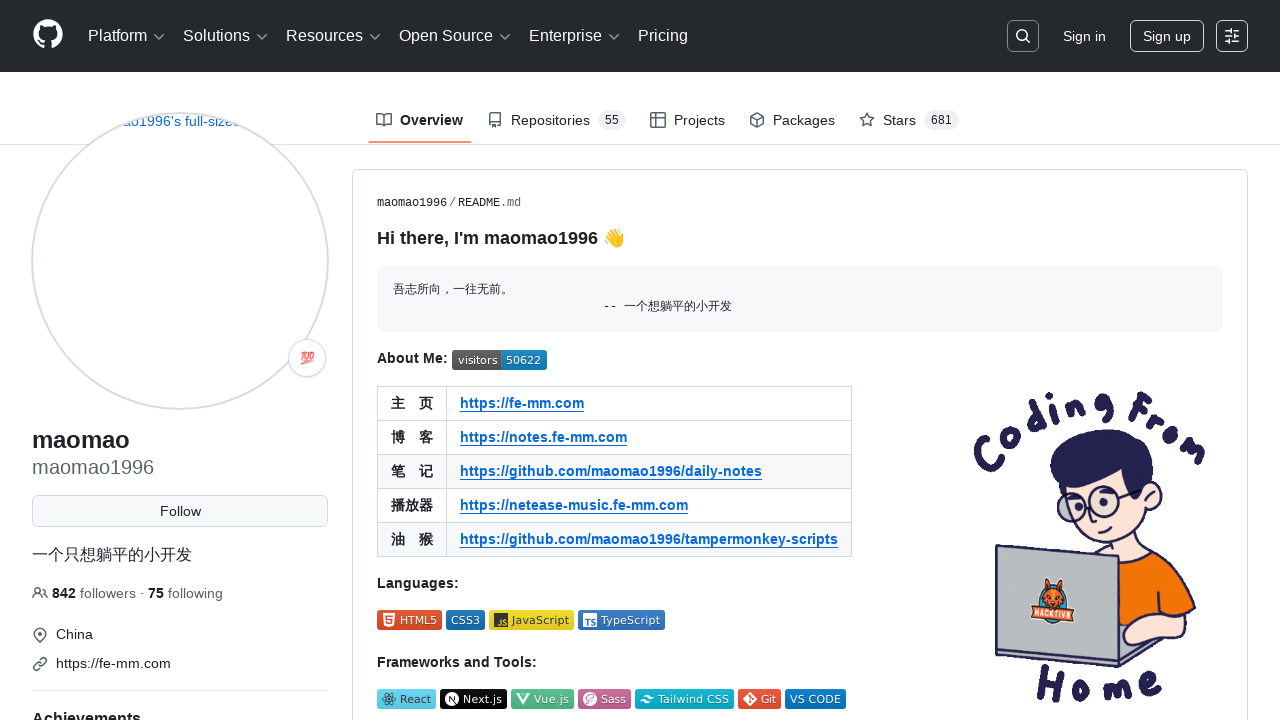

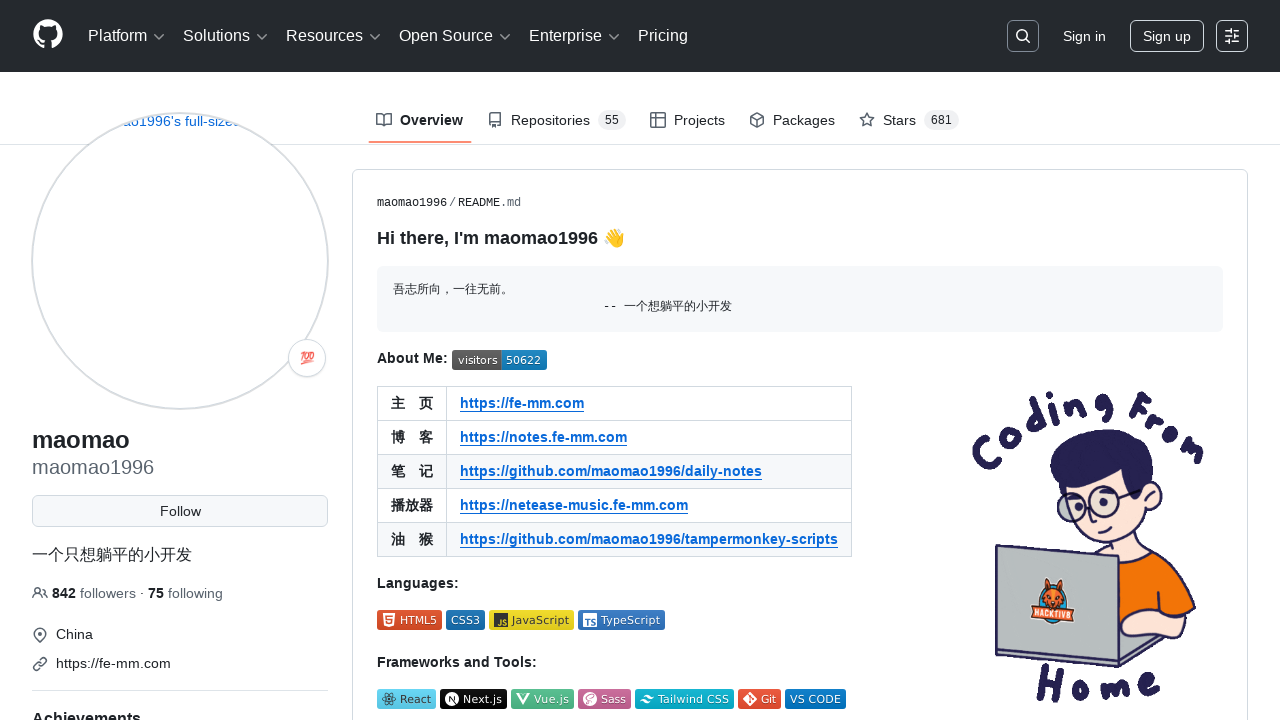